Tests date picker functionality by clicking on the date input field

Starting URL: https://www.selenium.dev/selenium/web/web-form.html

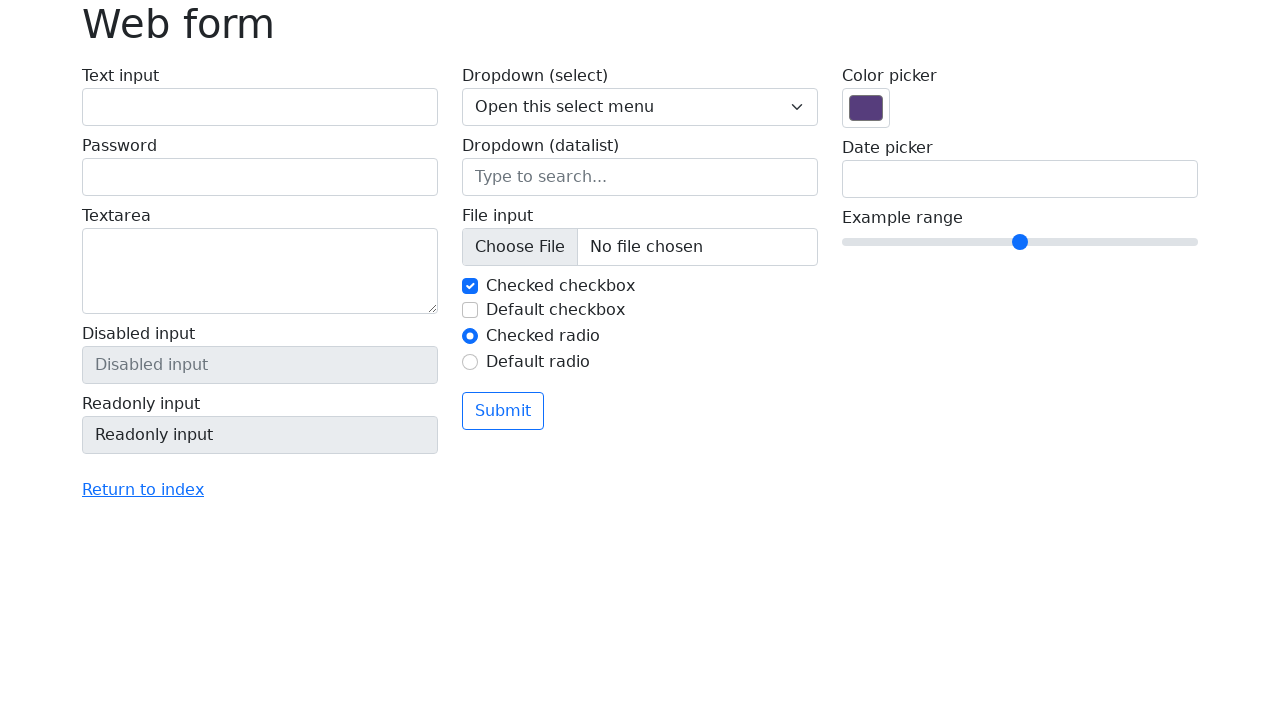

Clicked on date picker input field at (1020, 179) on input[name='my-date']
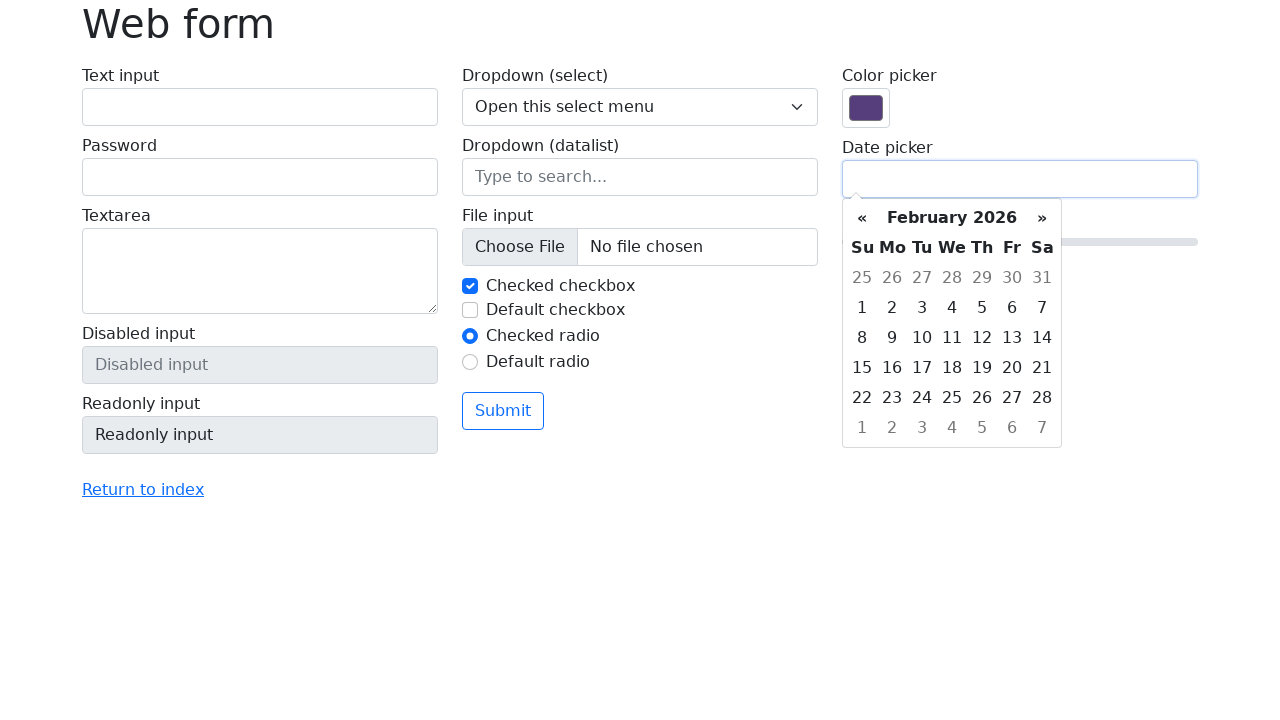

Date picker calendar appeared
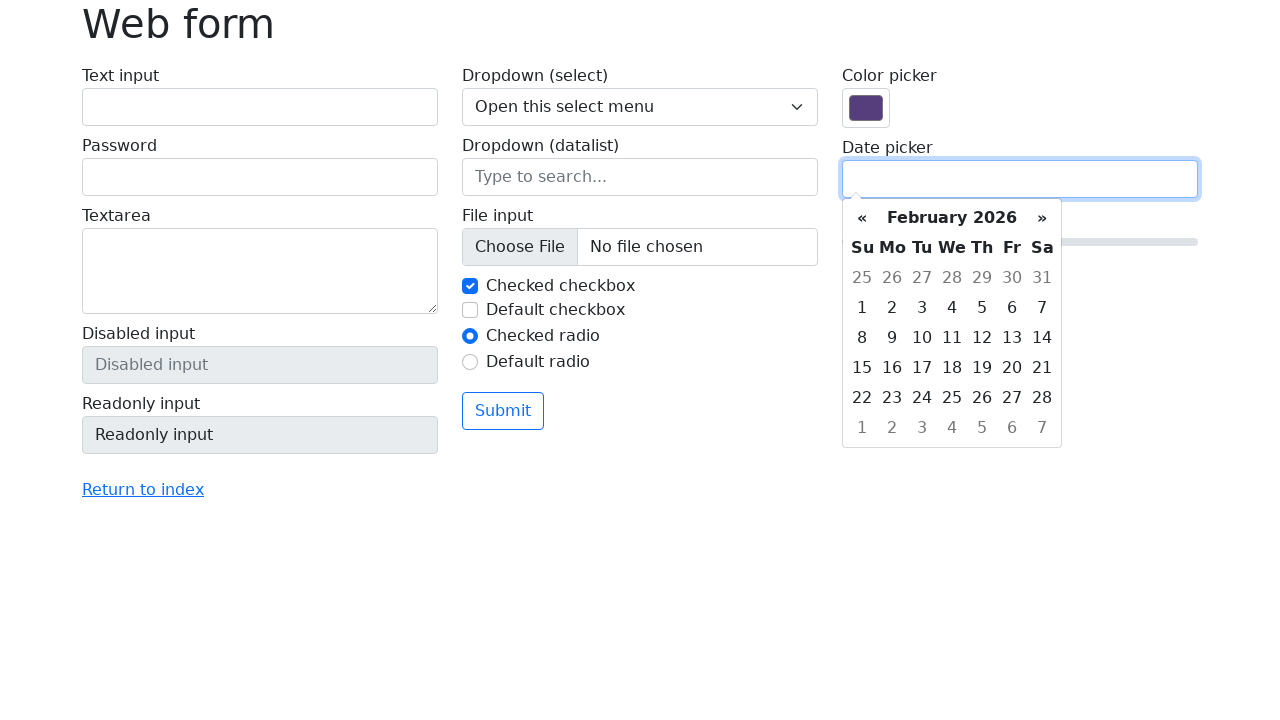

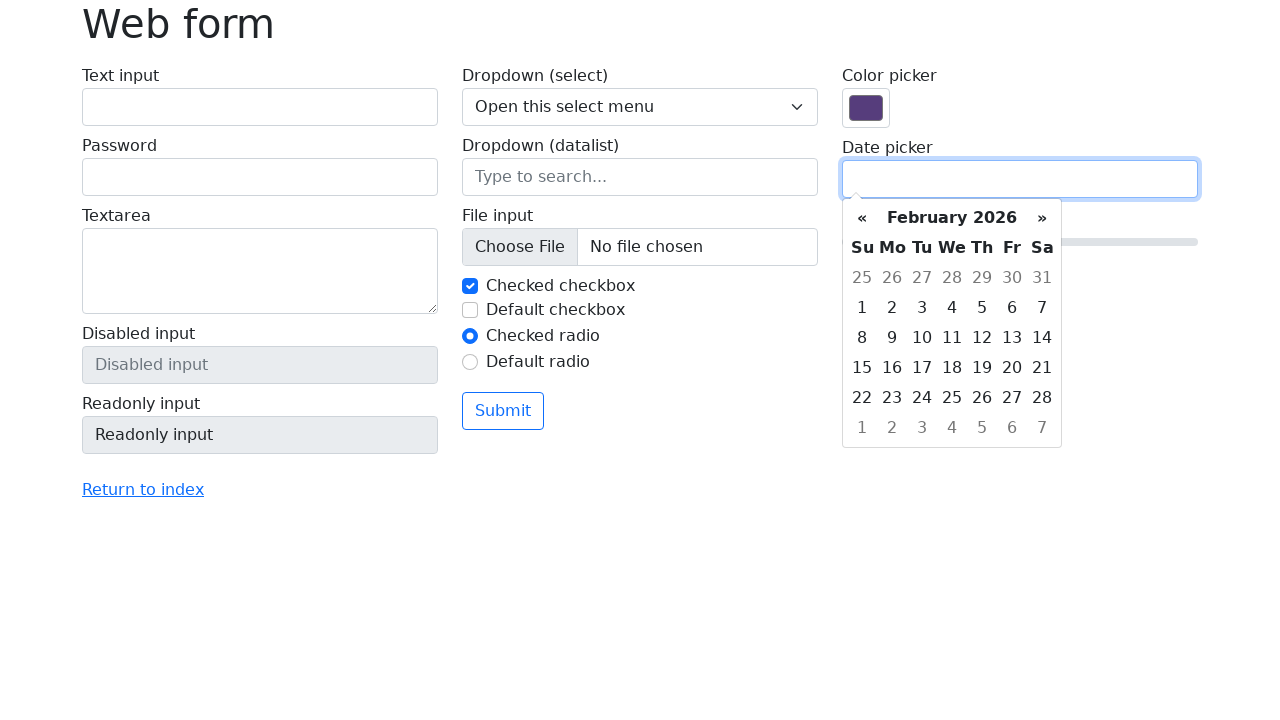